Navigates to WebdriverIO homepage to verify the page loads correctly

Starting URL: https://webdriver.io

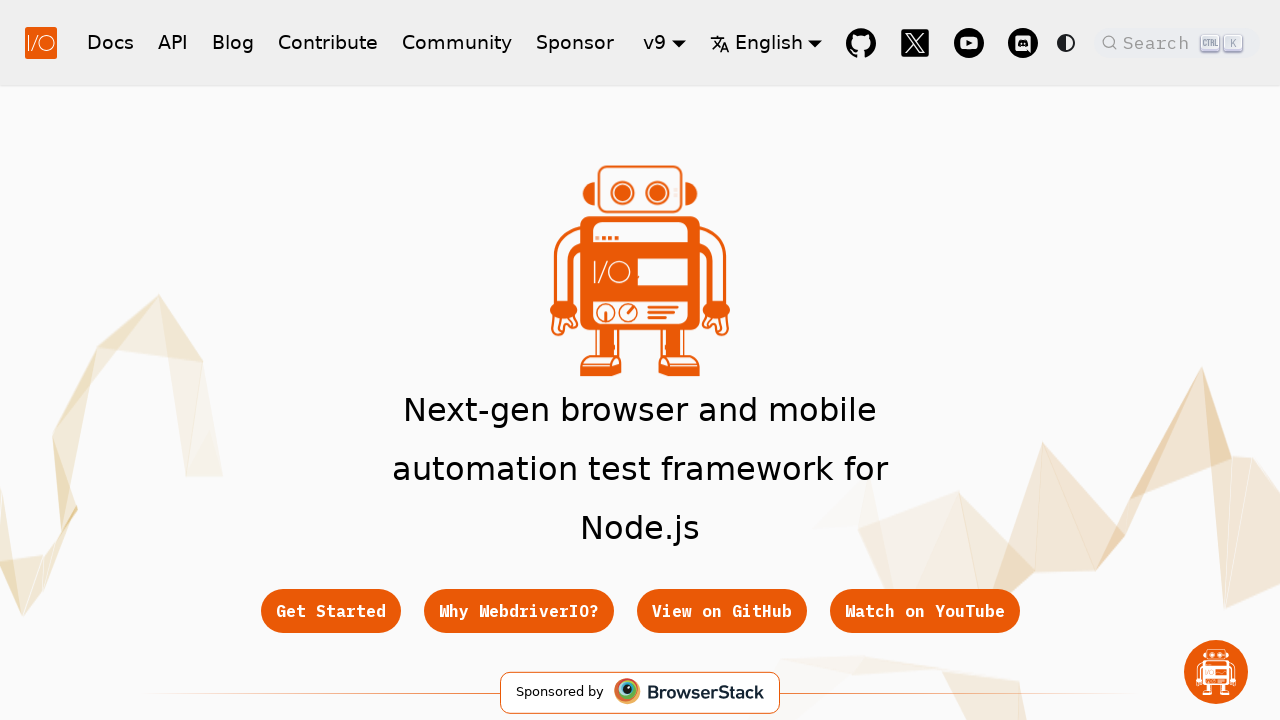

Waited for page to reach networkidle state
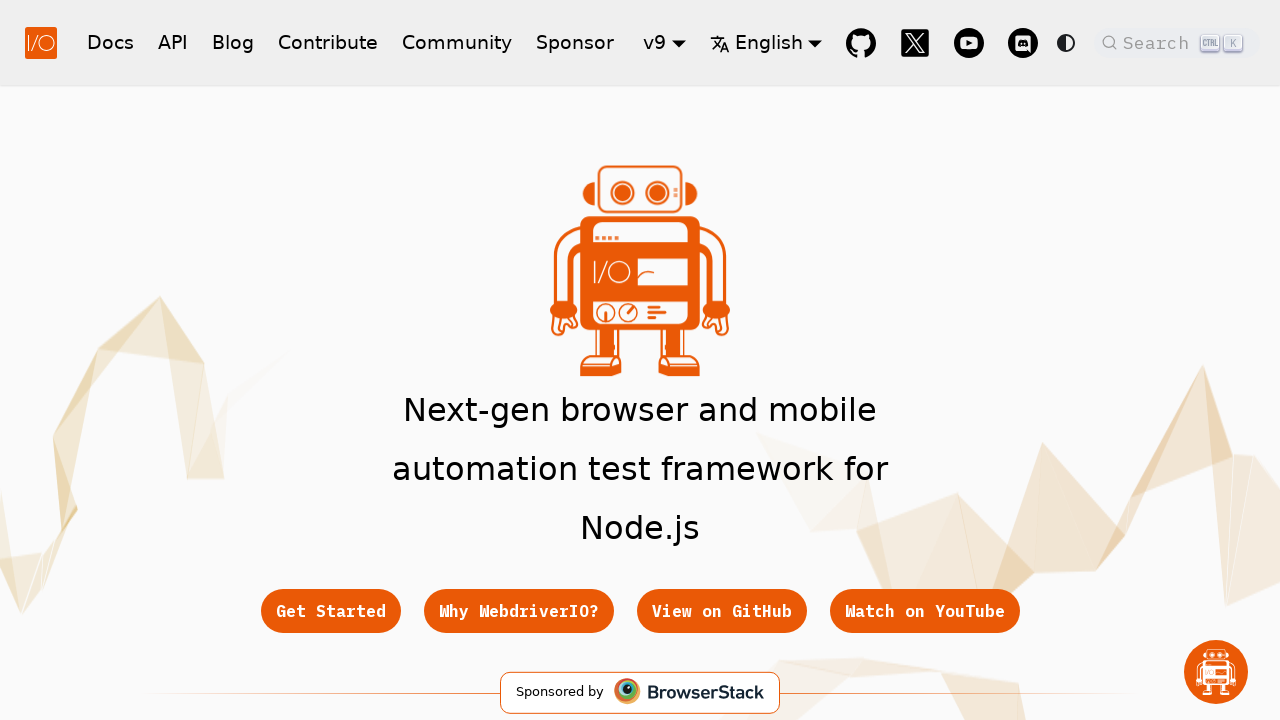

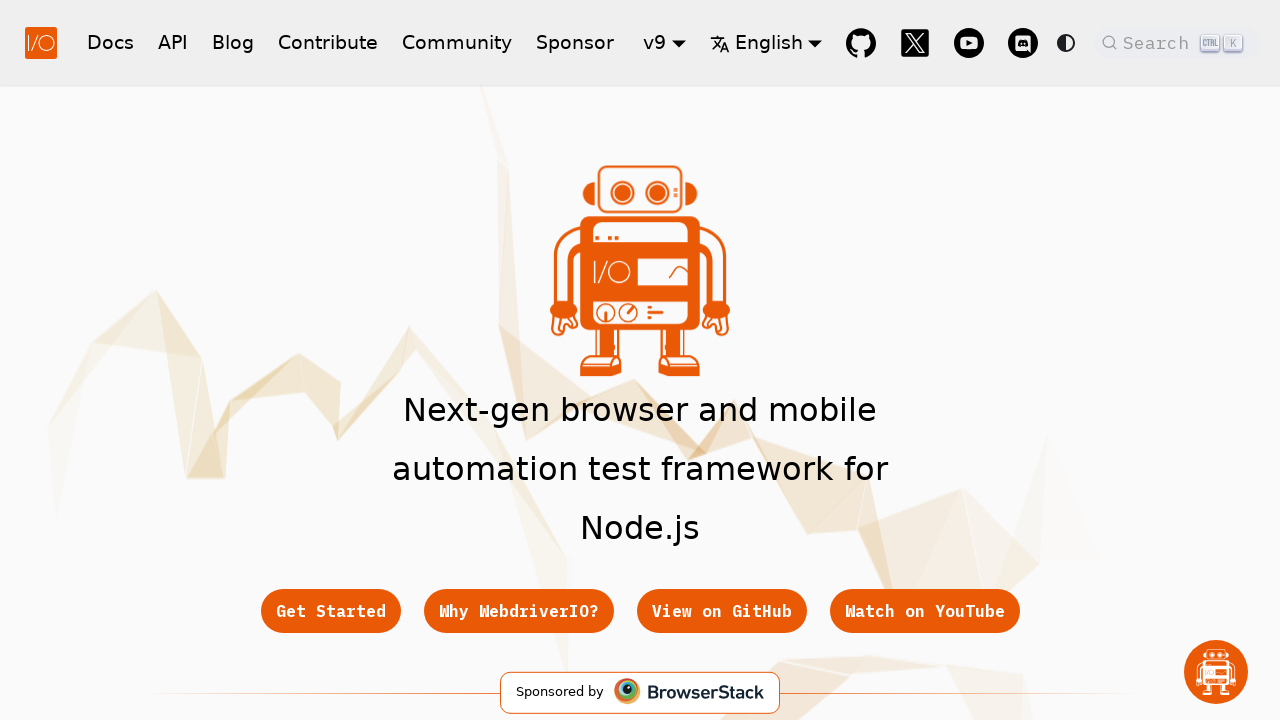